Tests the email input field functionality by entering an email address and verifying it was entered correctly

Starting URL: https://saucelabs.com/test/guinea-pig

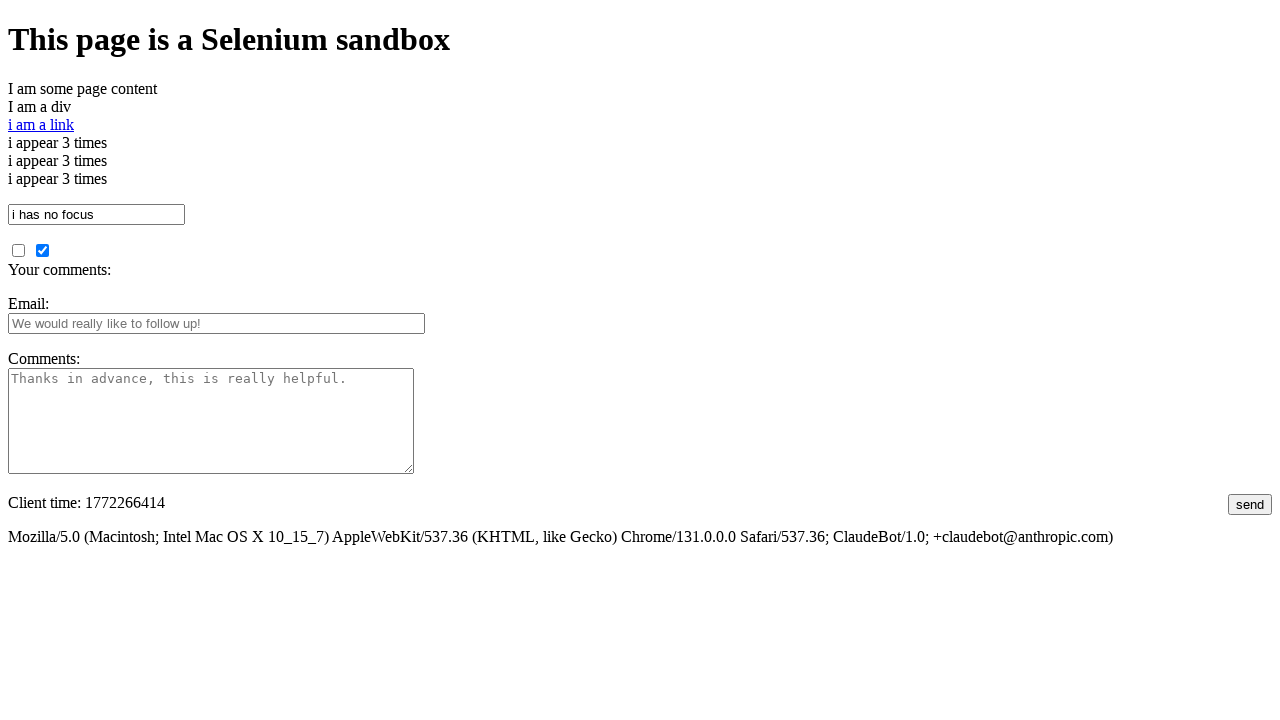

Filled email input field with 'testuser2024@example.com' on #fbemail
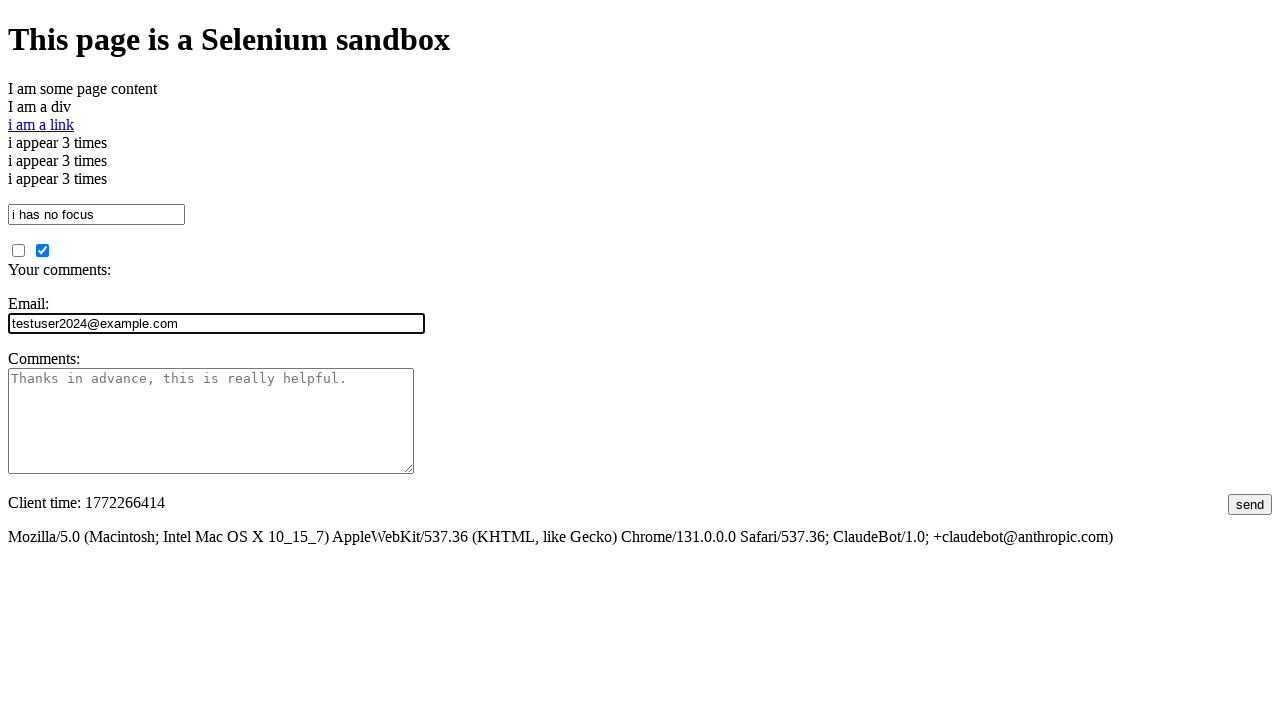

Retrieved email value from input field
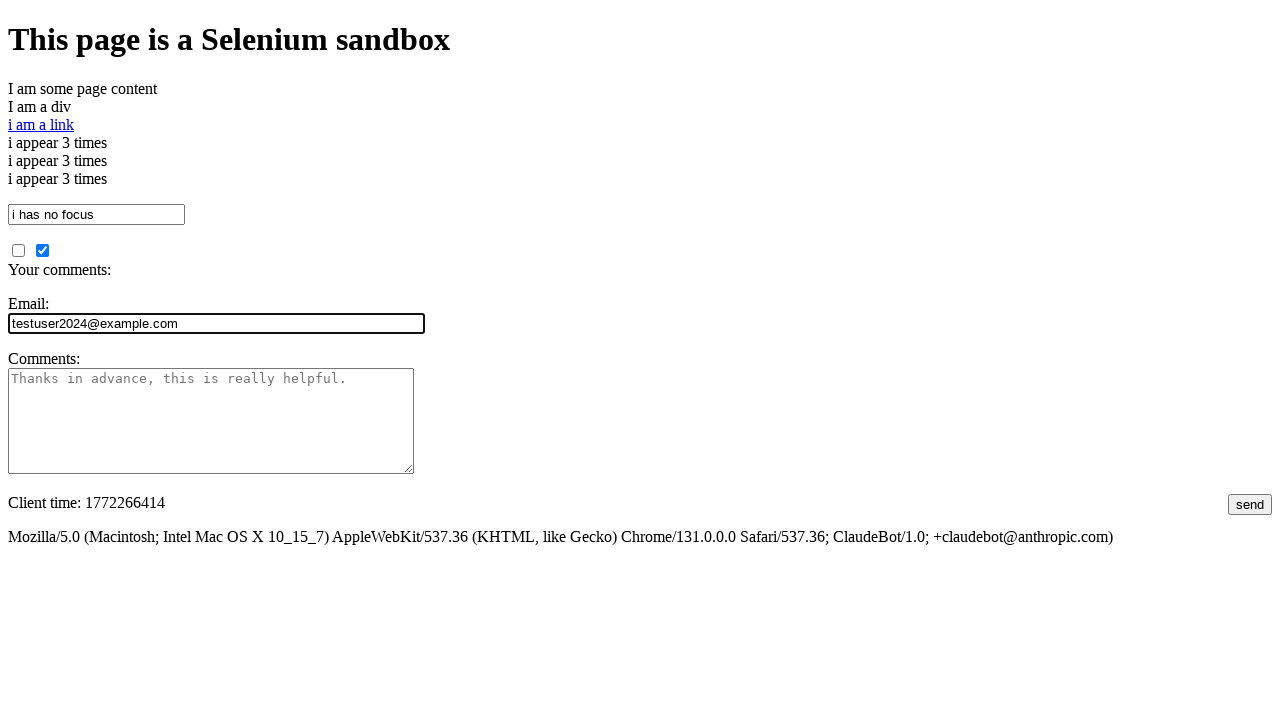

Verified email input field contains correct value: 'testuser2024@example.com'
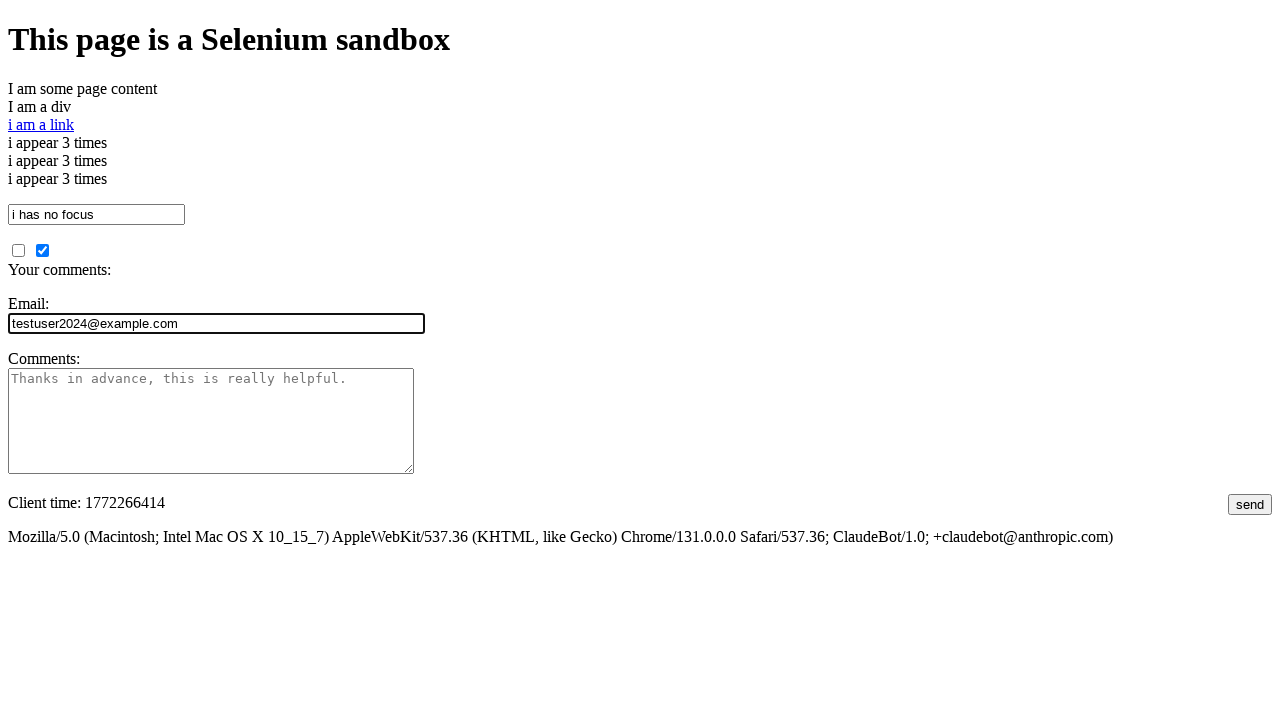

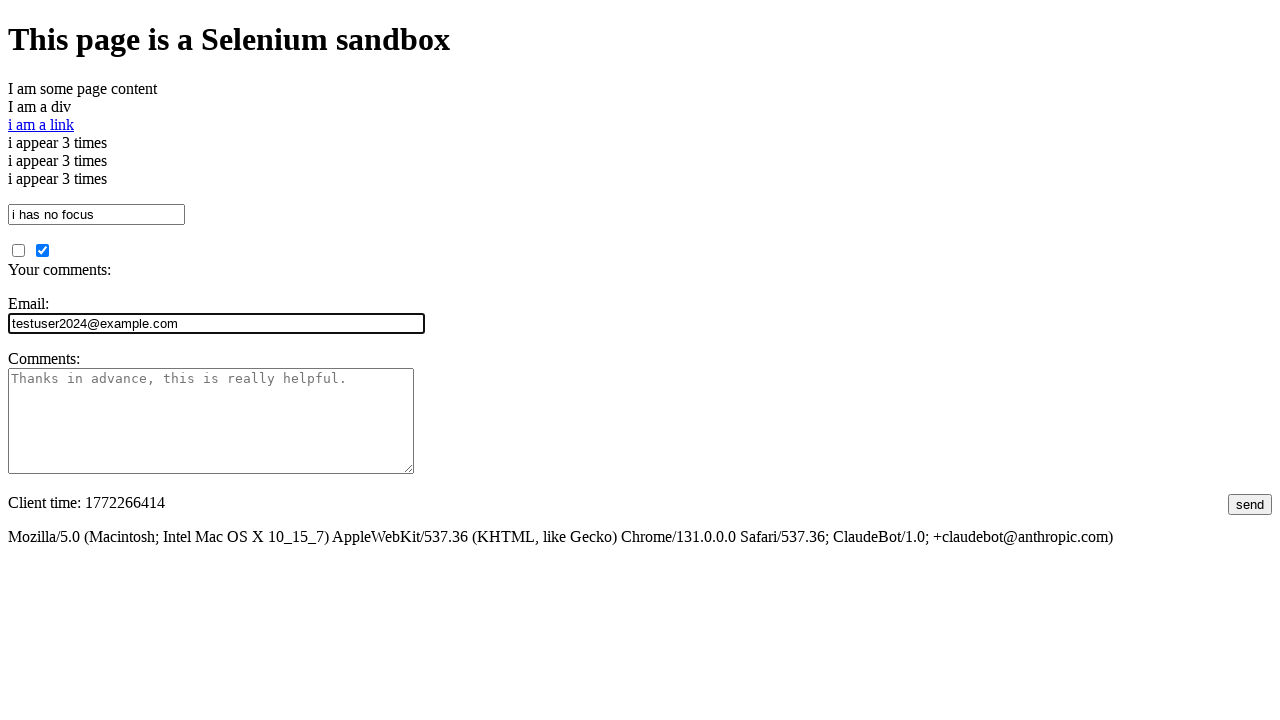